Tests the age form by entering a name and age, submitting the form, and verifying the response message

Starting URL: https://kristinek.github.io/site/examples/age.html

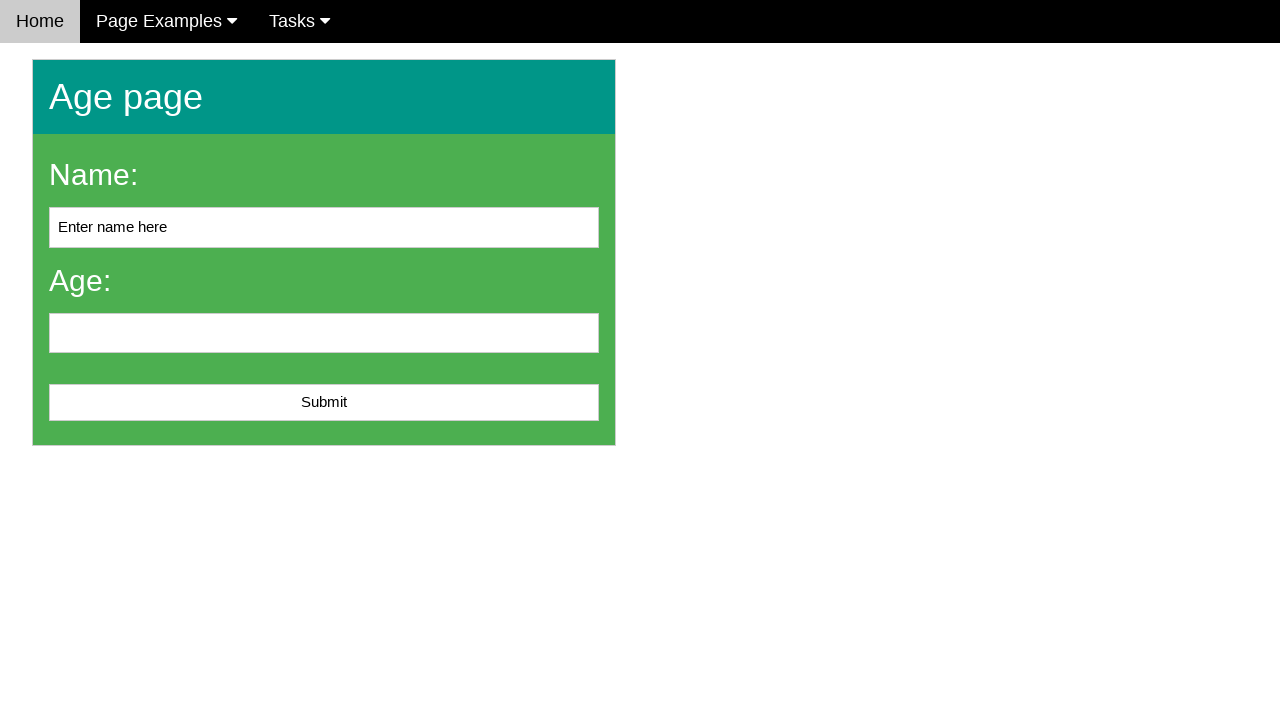

Filled name field with 'John Smith' on #name
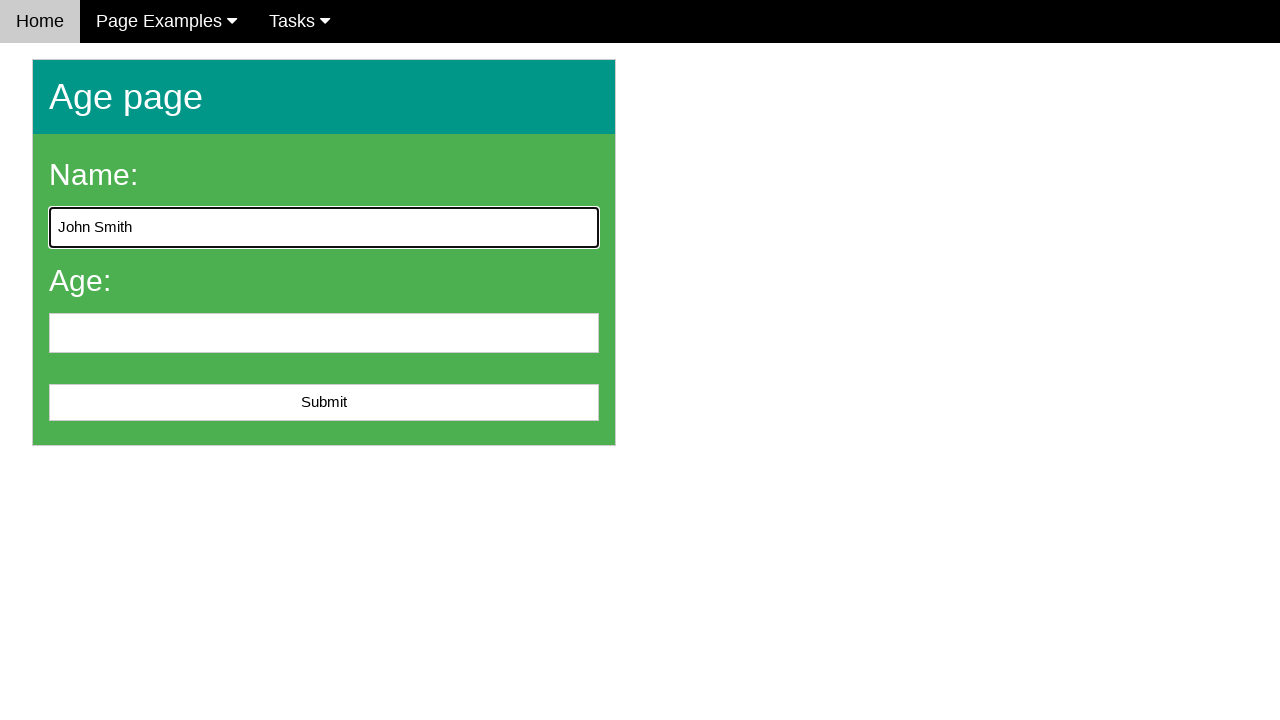

Filled age field with '25' on input[name='age']
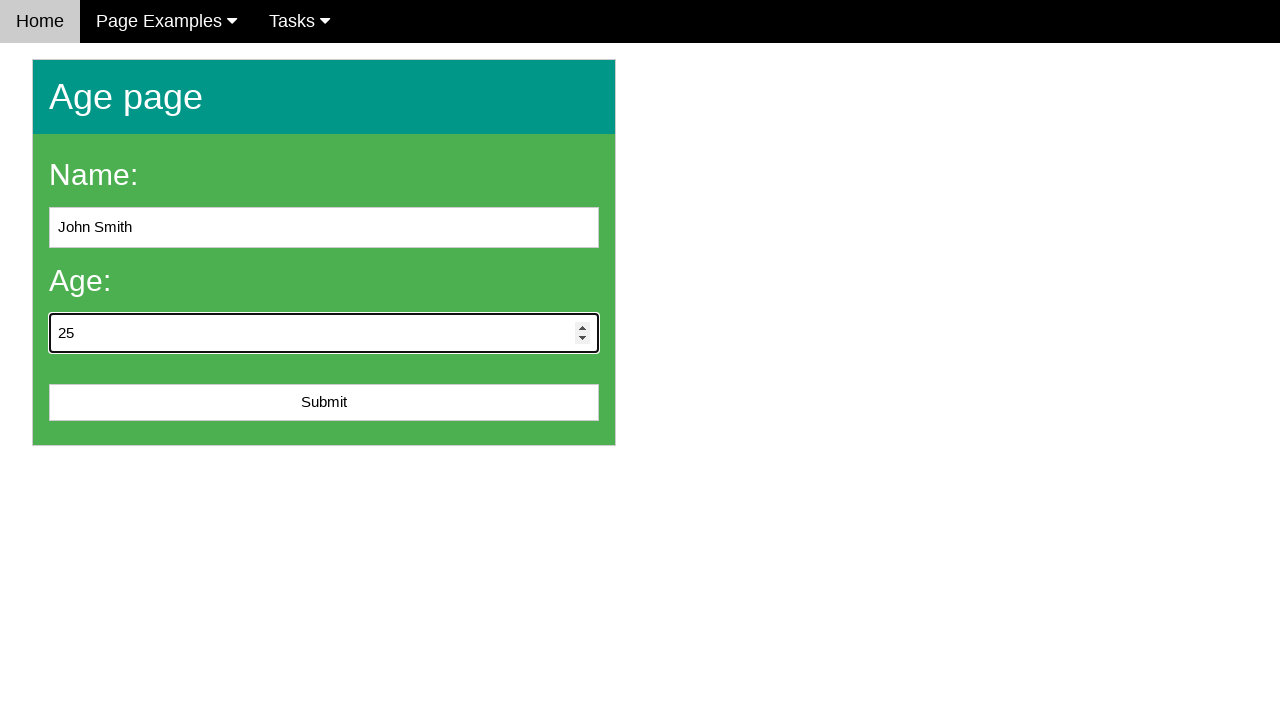

Clicked Submit button to submit the age form at (324, 403) on button:text('Submit')
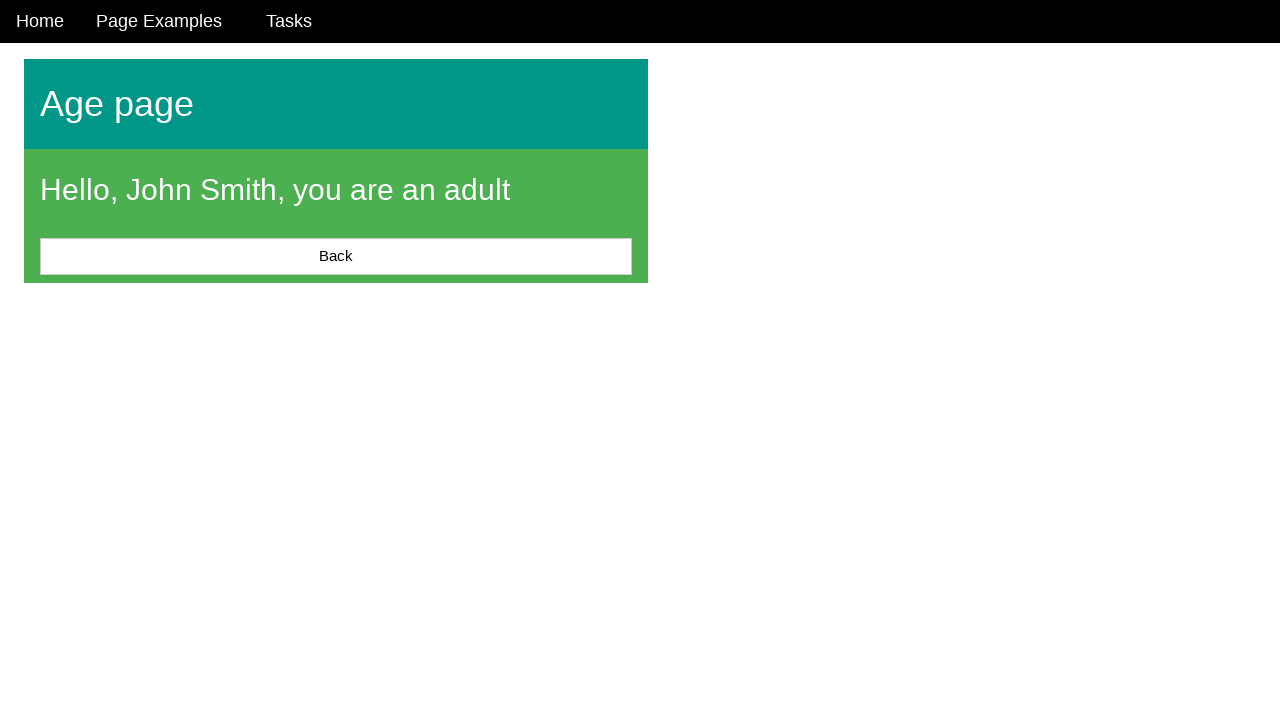

Waited for response message to appear
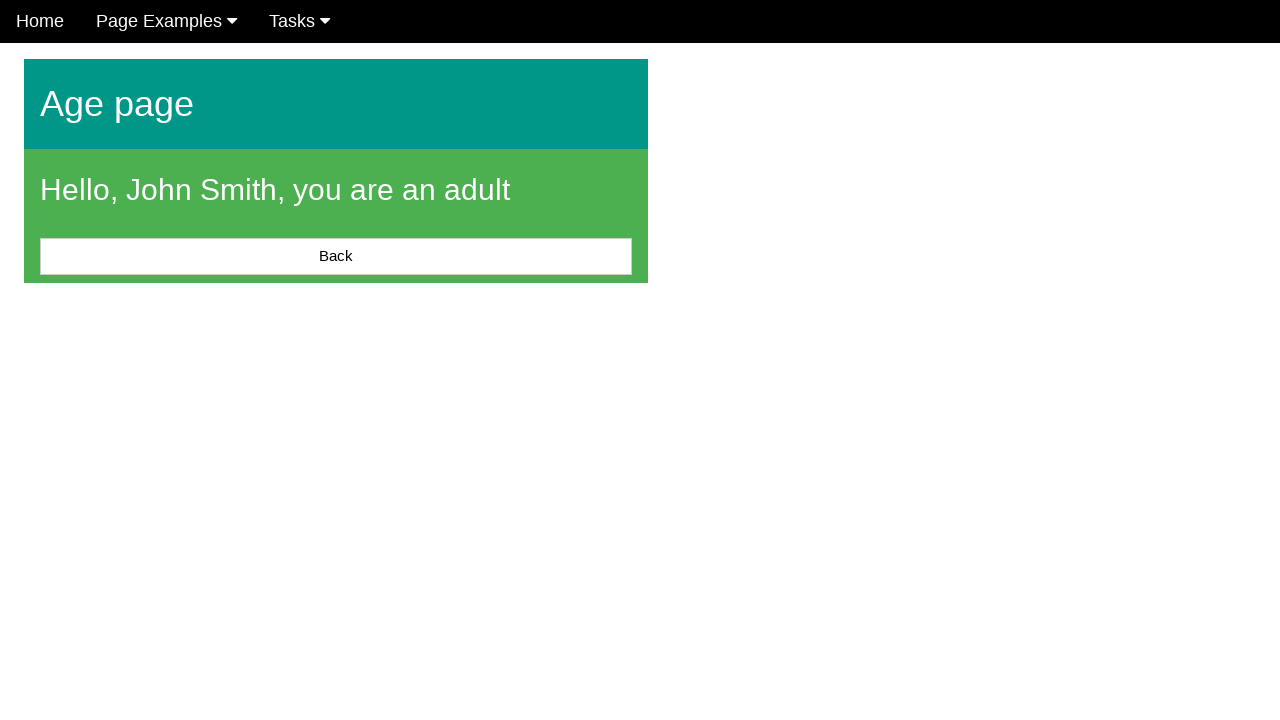

Located the response message element
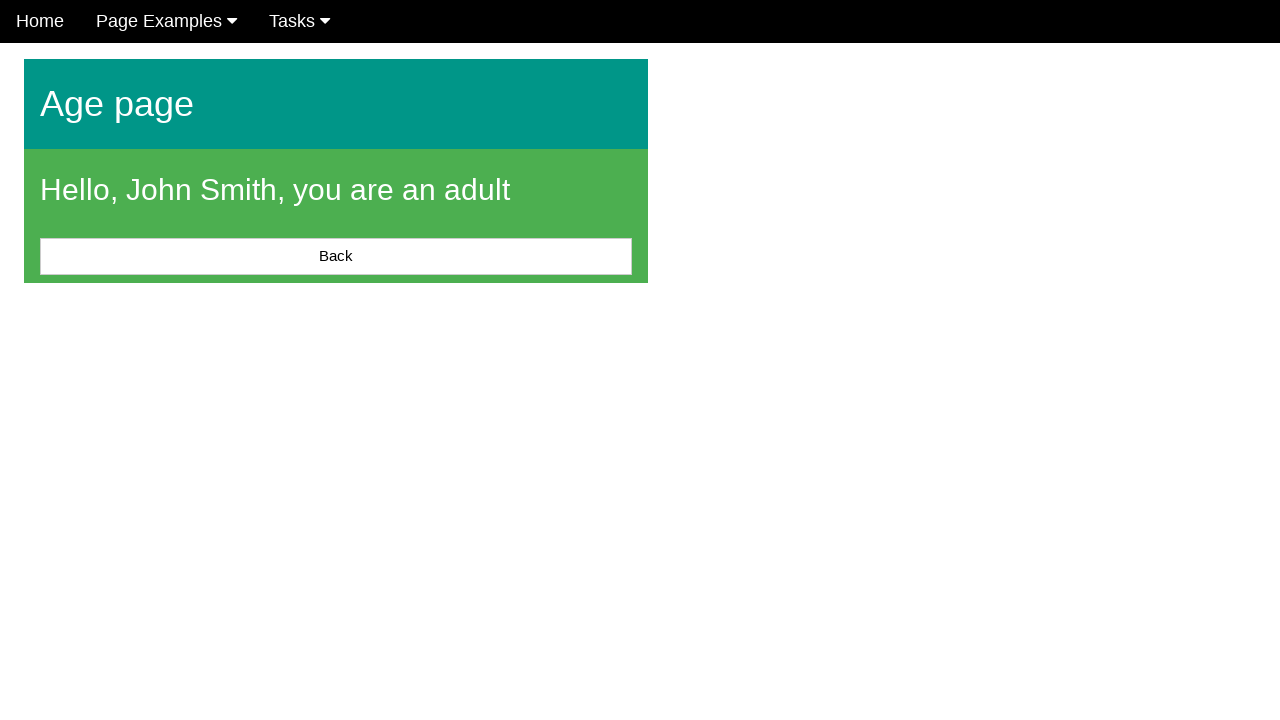

Verified that the response message is visible
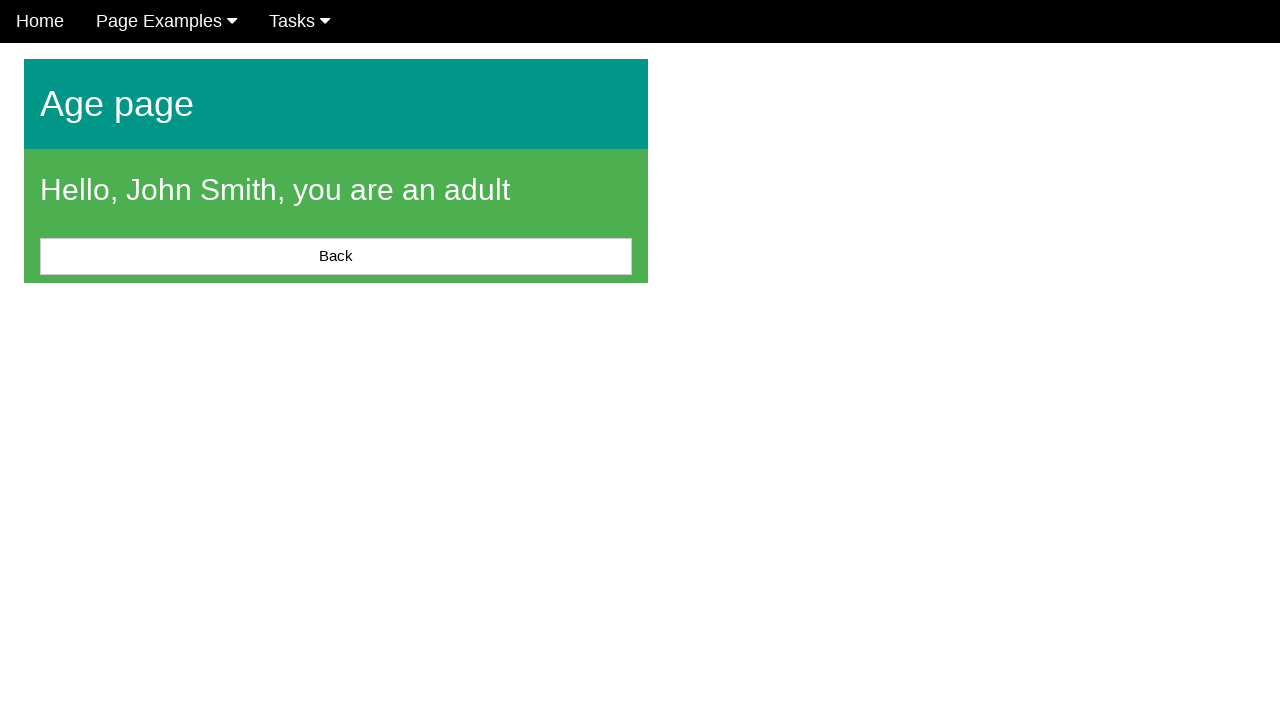

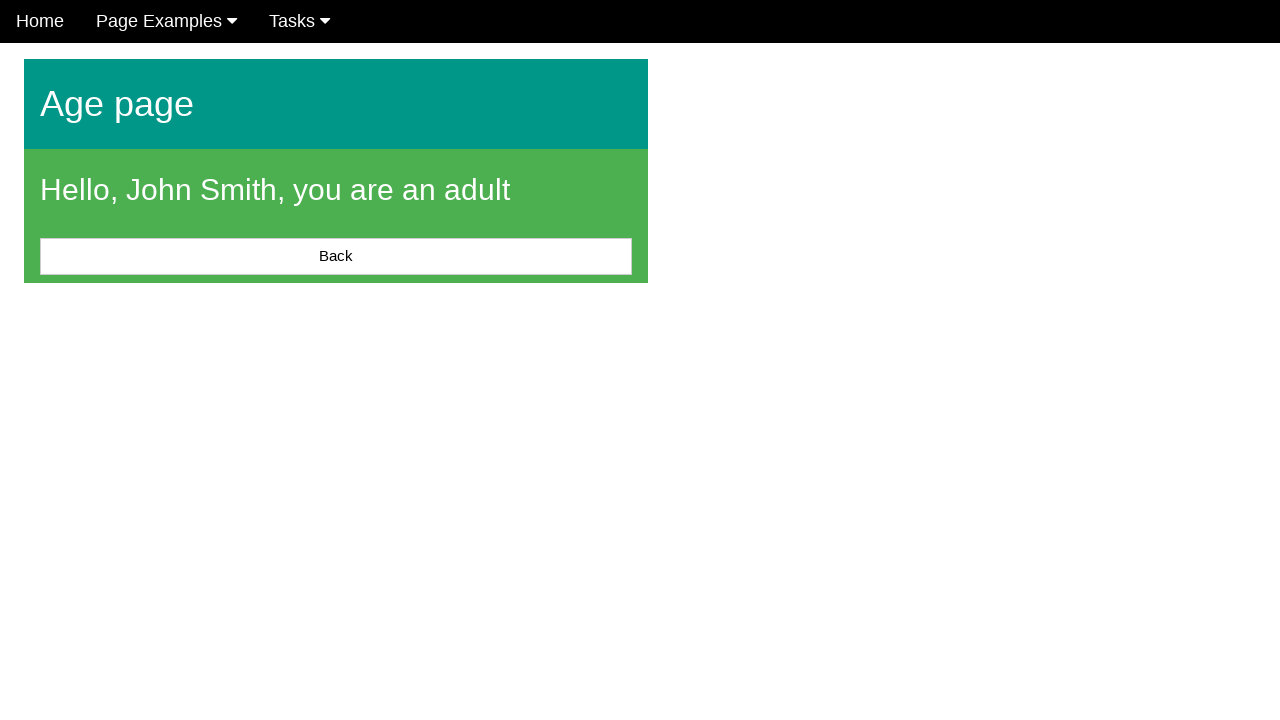